Tests drag and drop functionality by dragging an element to a drop target, and then tests draggable functionality by moving an element by a specific offset

Starting URL: https://www.leafground.com/drag.xhtml

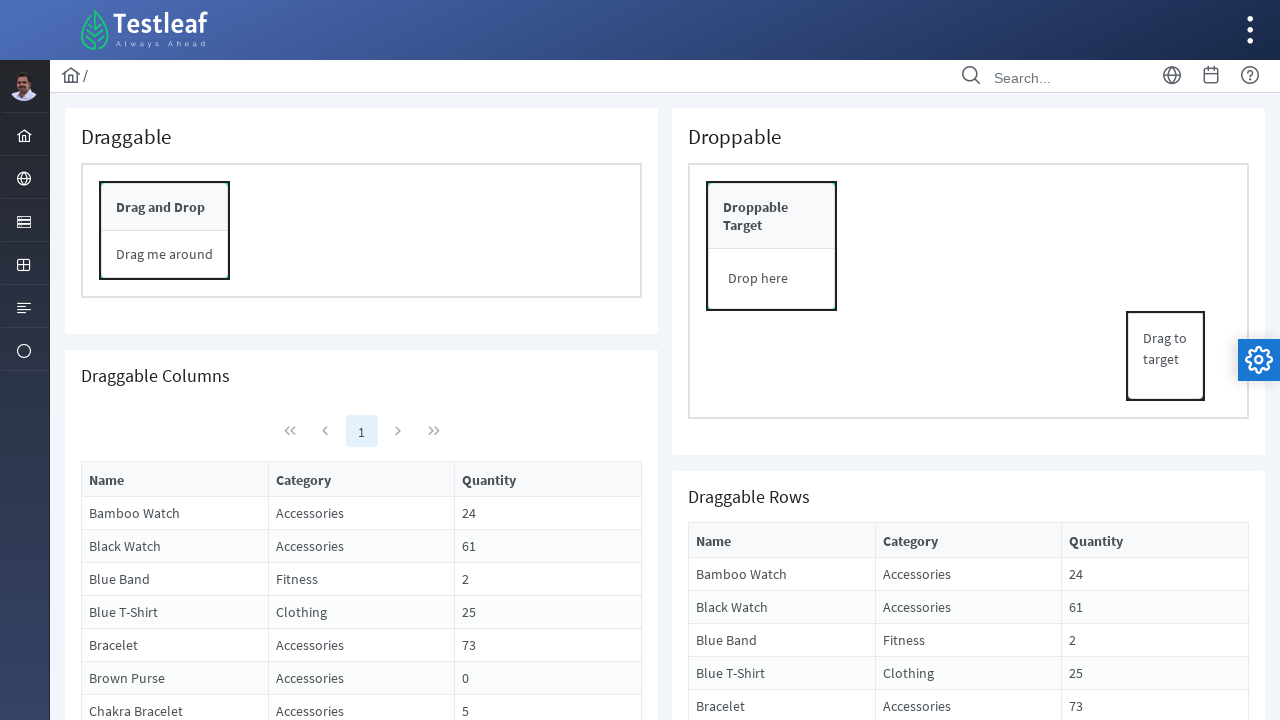

Navigated to drag and drop test page
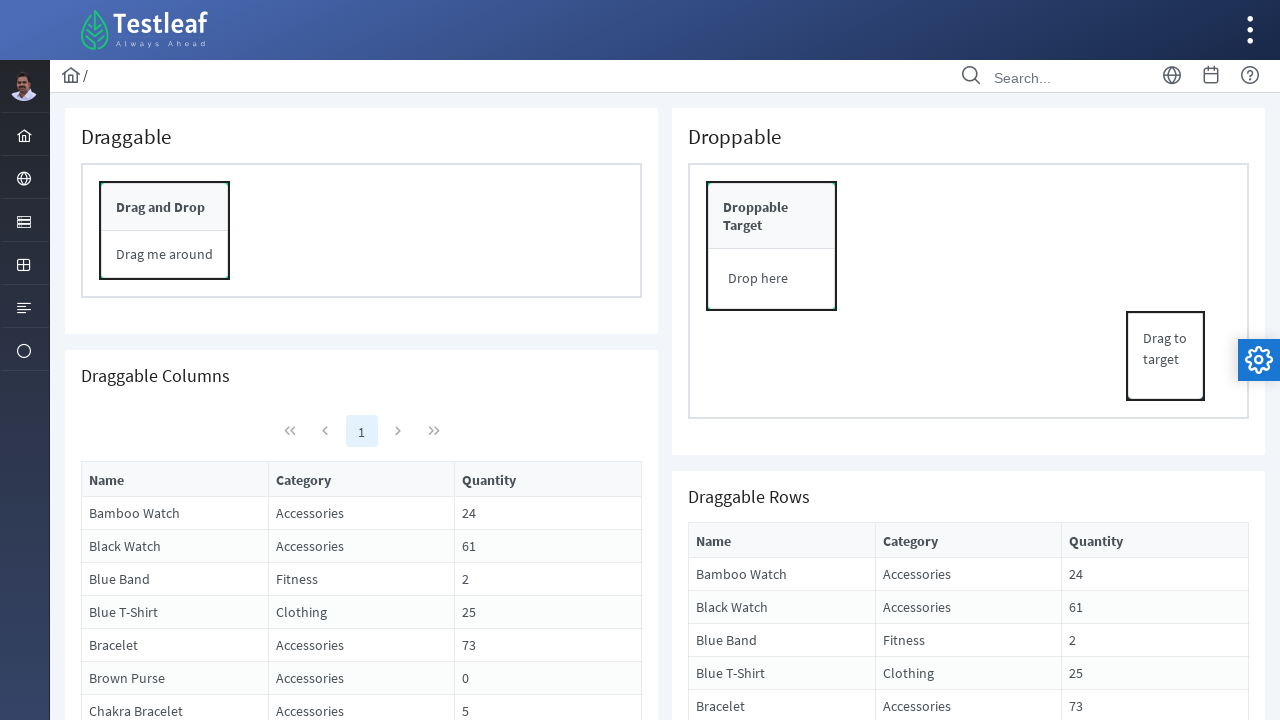

Dragged source element to drop target at (772, 216)
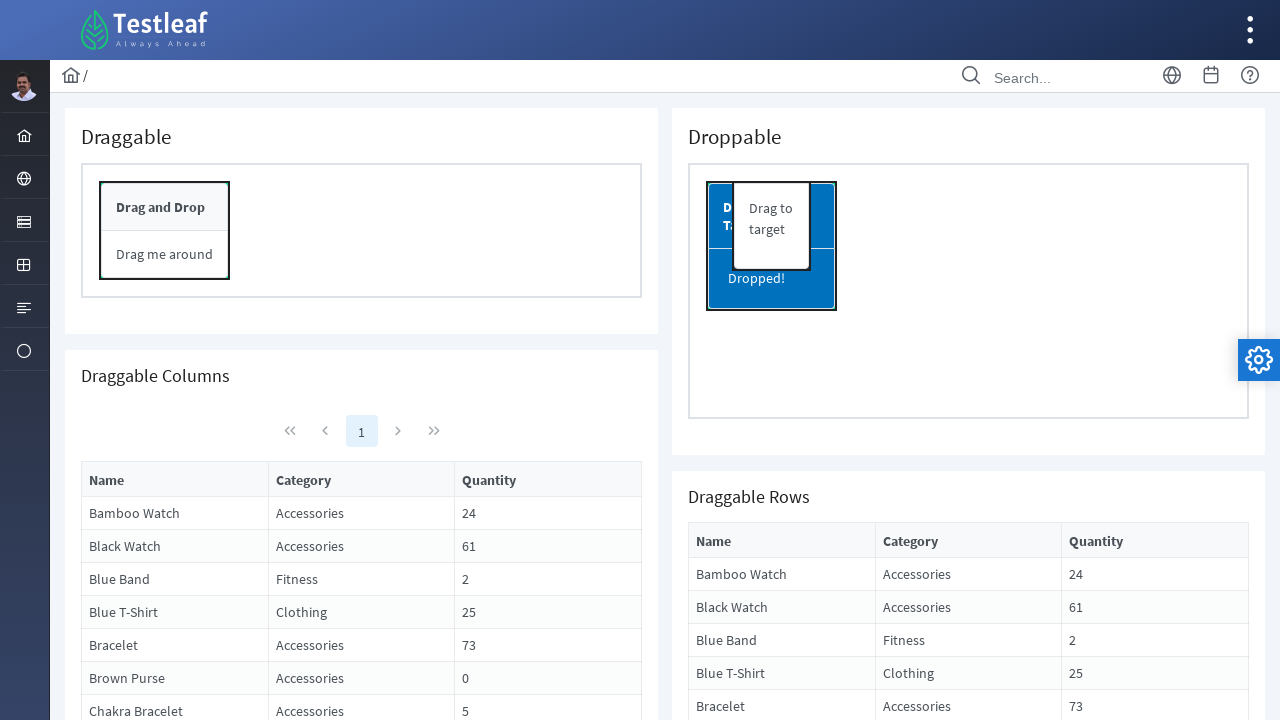

Verified drop target element is present
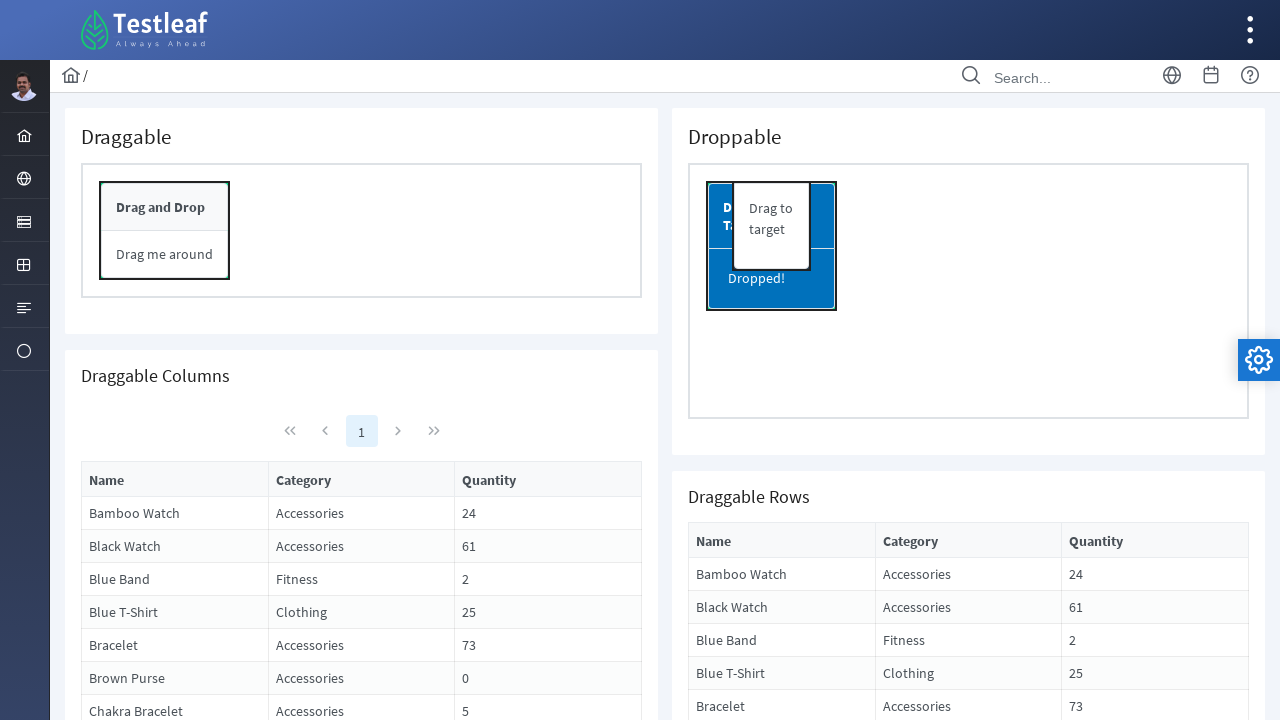

Located draggable element
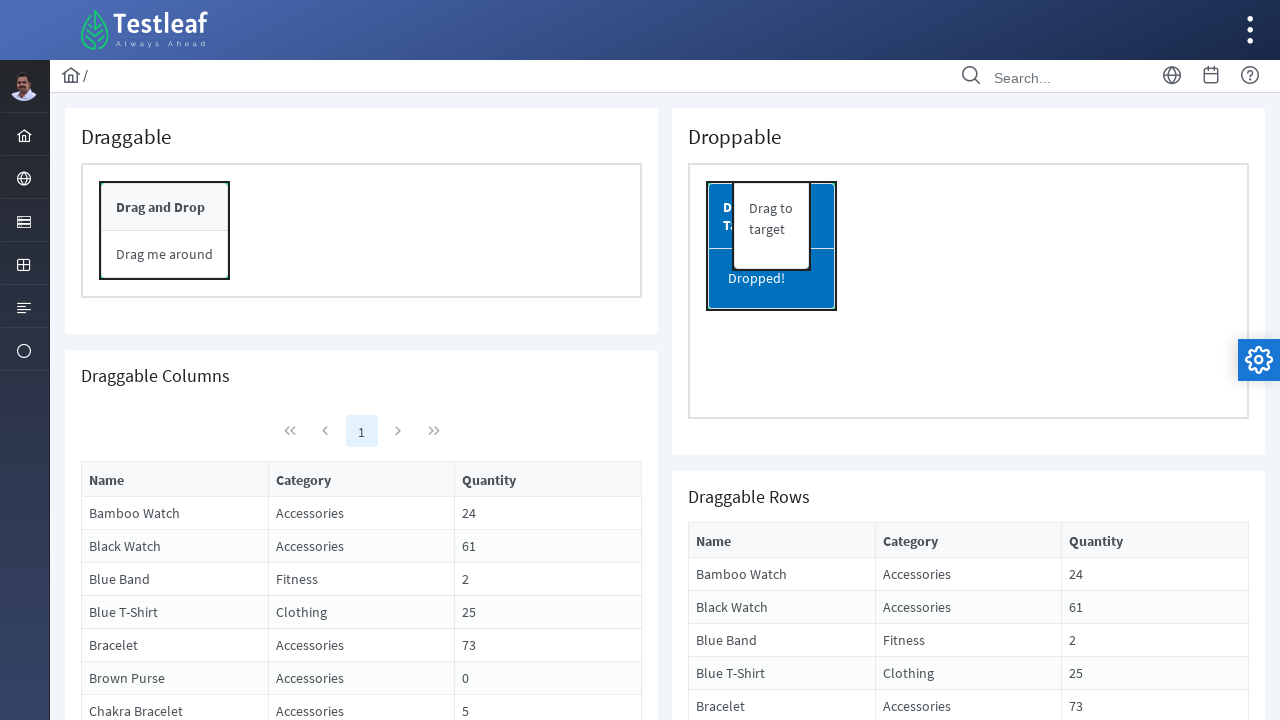

Retrieved bounding box of draggable element
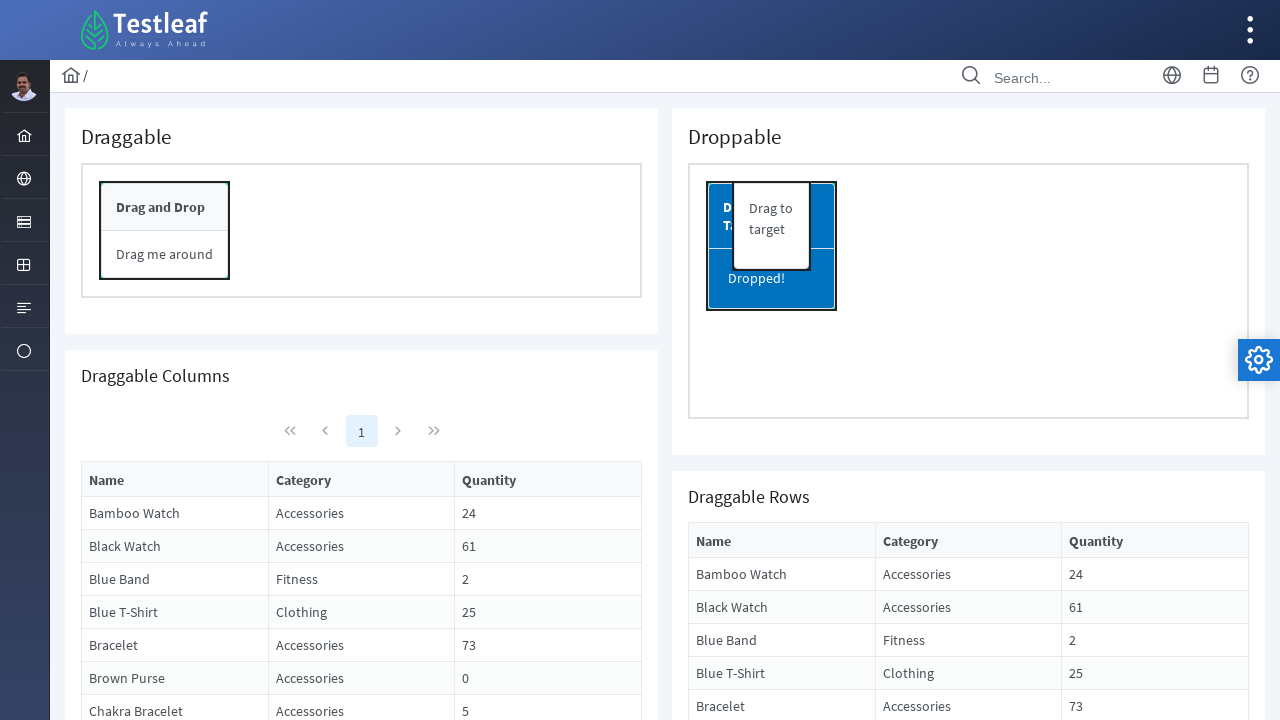

Moved mouse to center of draggable element at (164, 254)
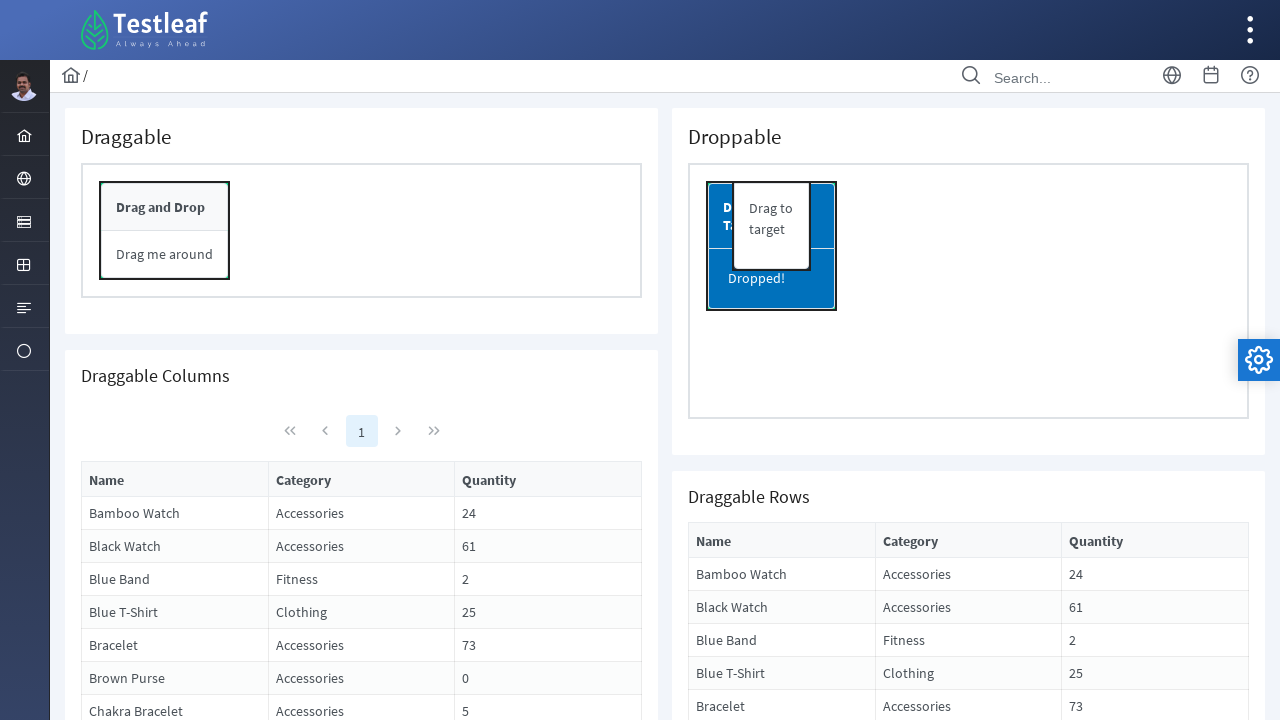

Mouse button pressed down at (164, 254)
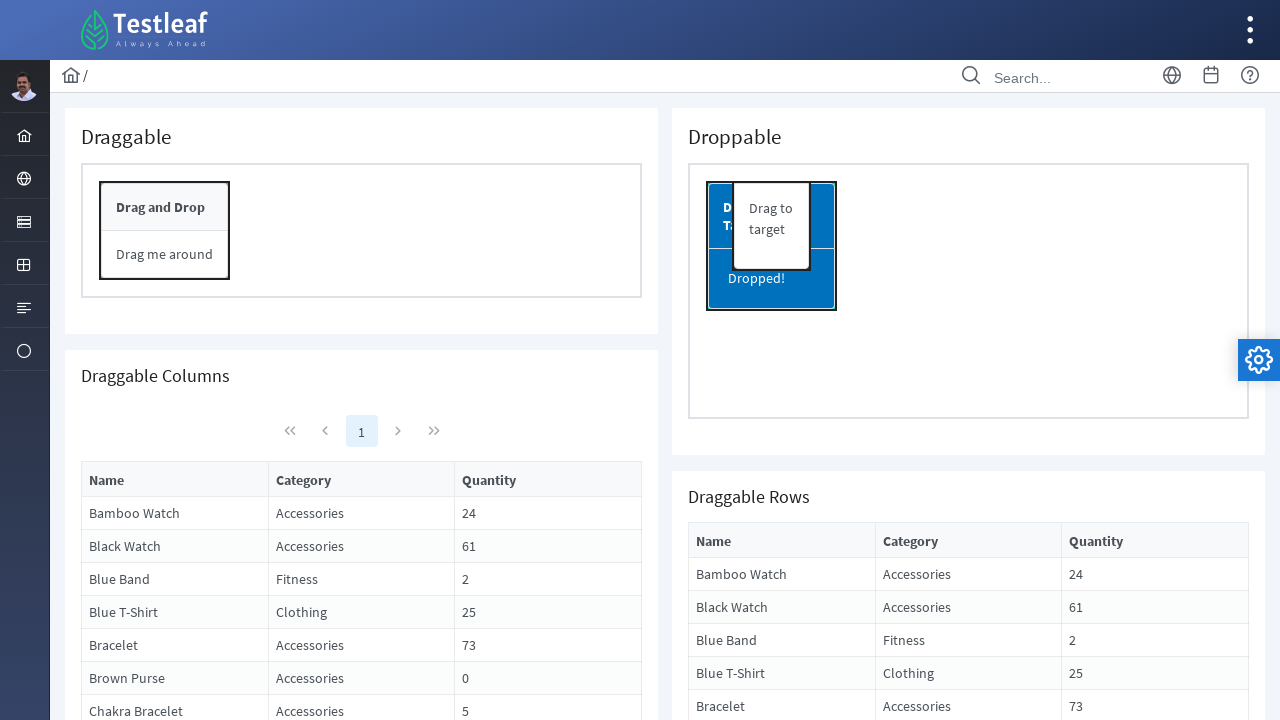

Dragged element 100px right and 50px down at (264, 304)
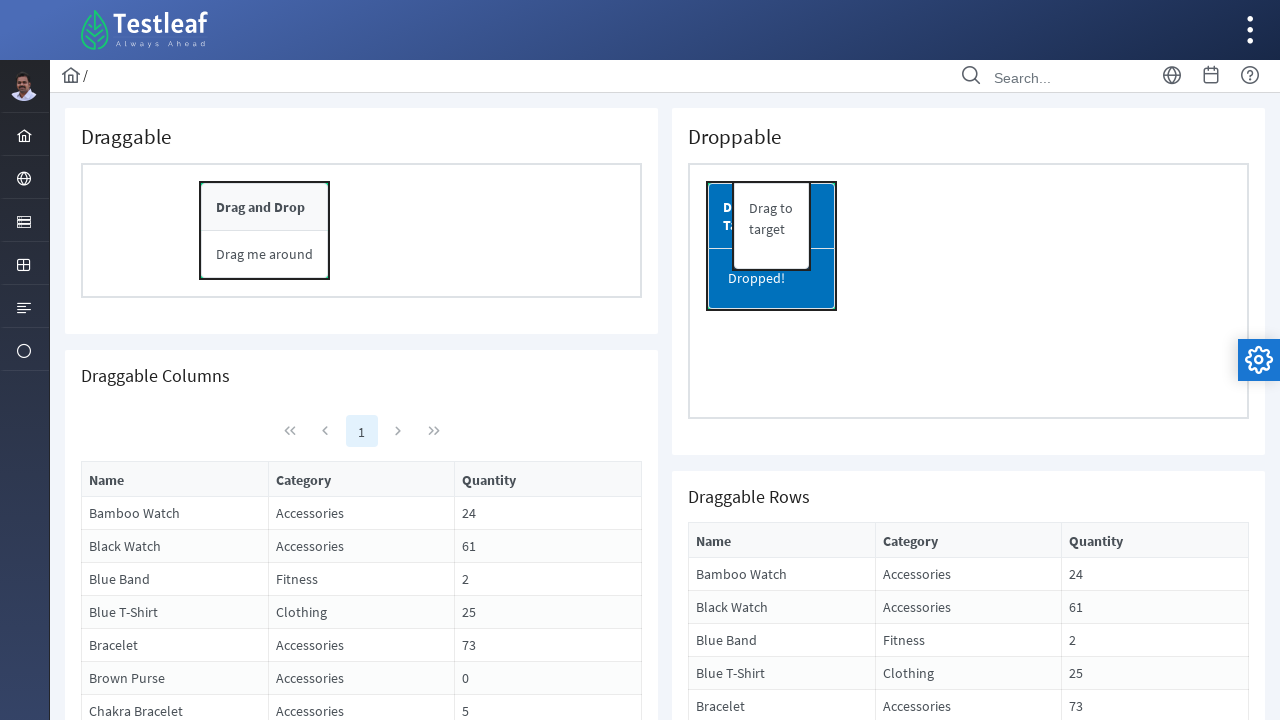

Mouse button released, drag operation completed at (264, 304)
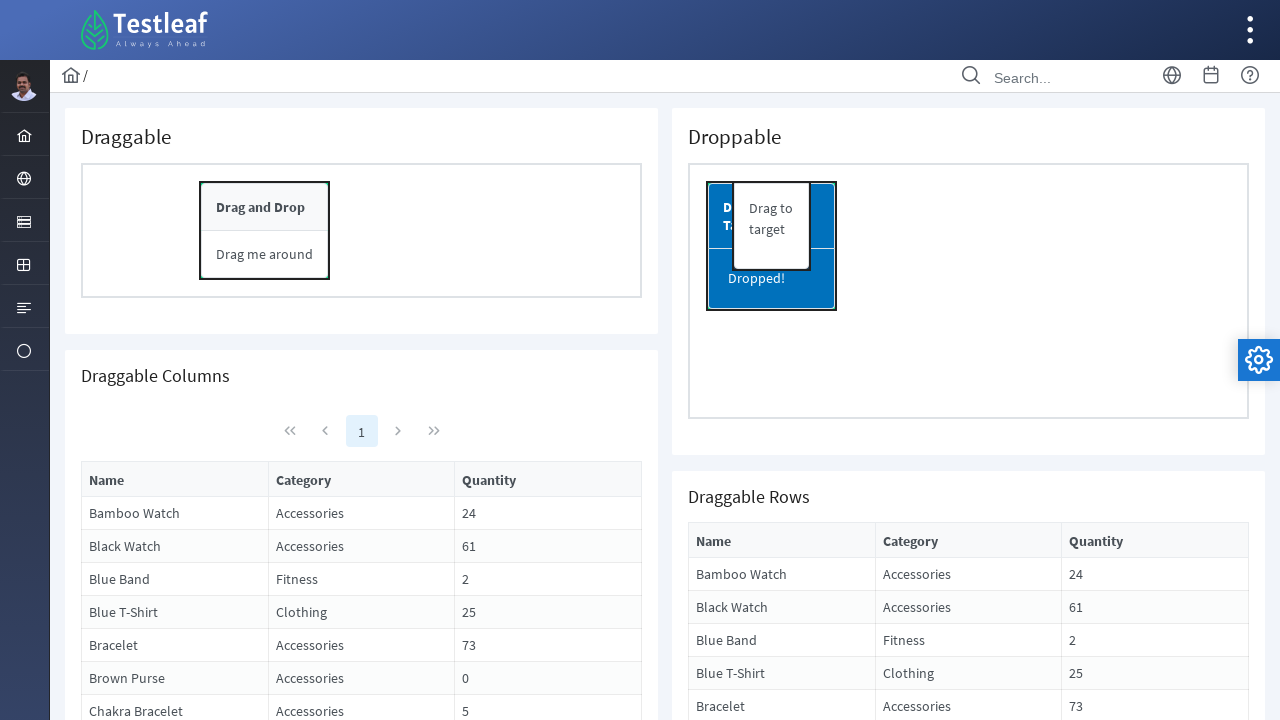

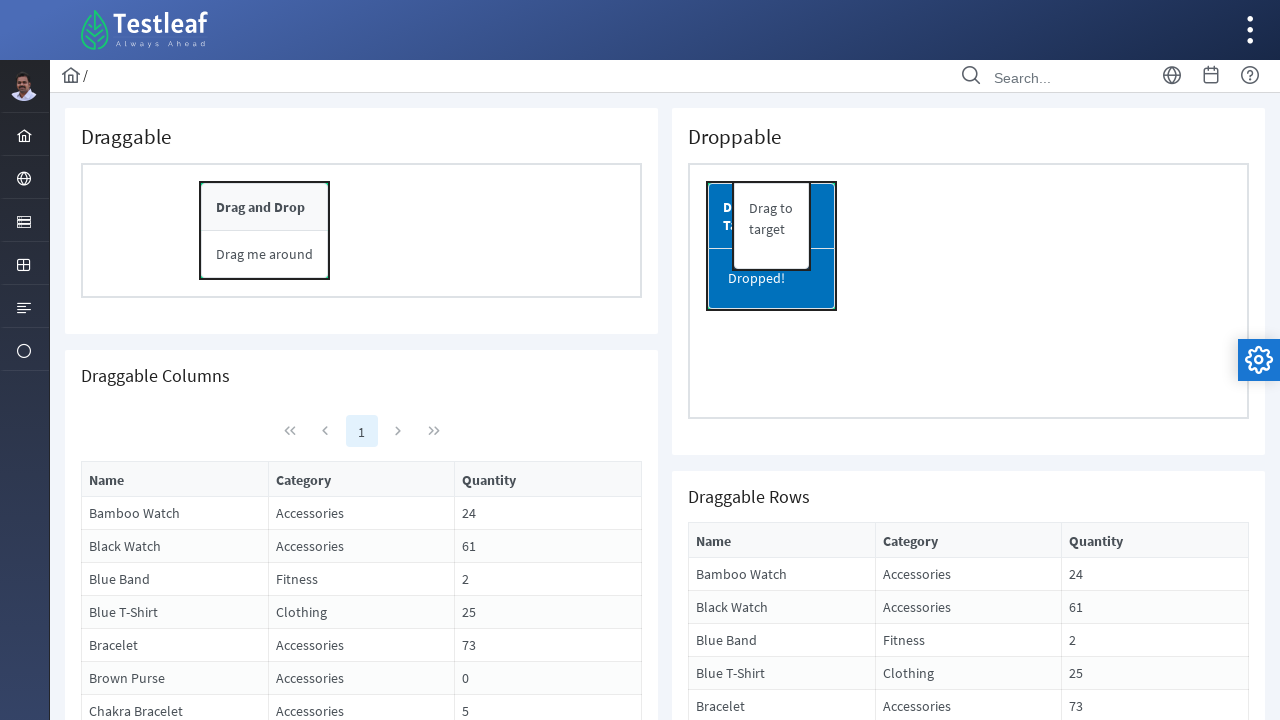